Navigates through Mars hemisphere gallery, clicking on each of the 4 hemisphere images to view their detail pages, then navigating back

Starting URL: https://data-class-mars-hemispheres.s3.amazonaws.com/Mars_Hemispheres/index.html

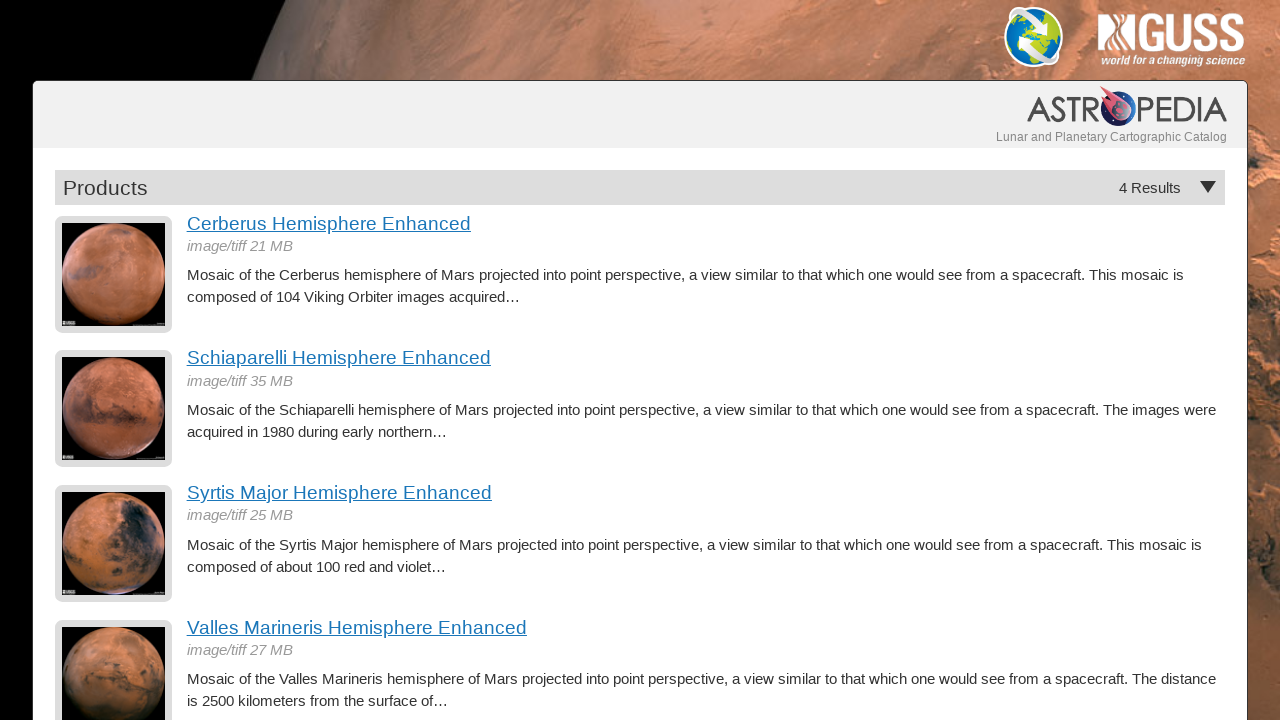

Clicked on hemisphere image 1 thumbnail at (114, 274) on a.product-item img >> nth=0
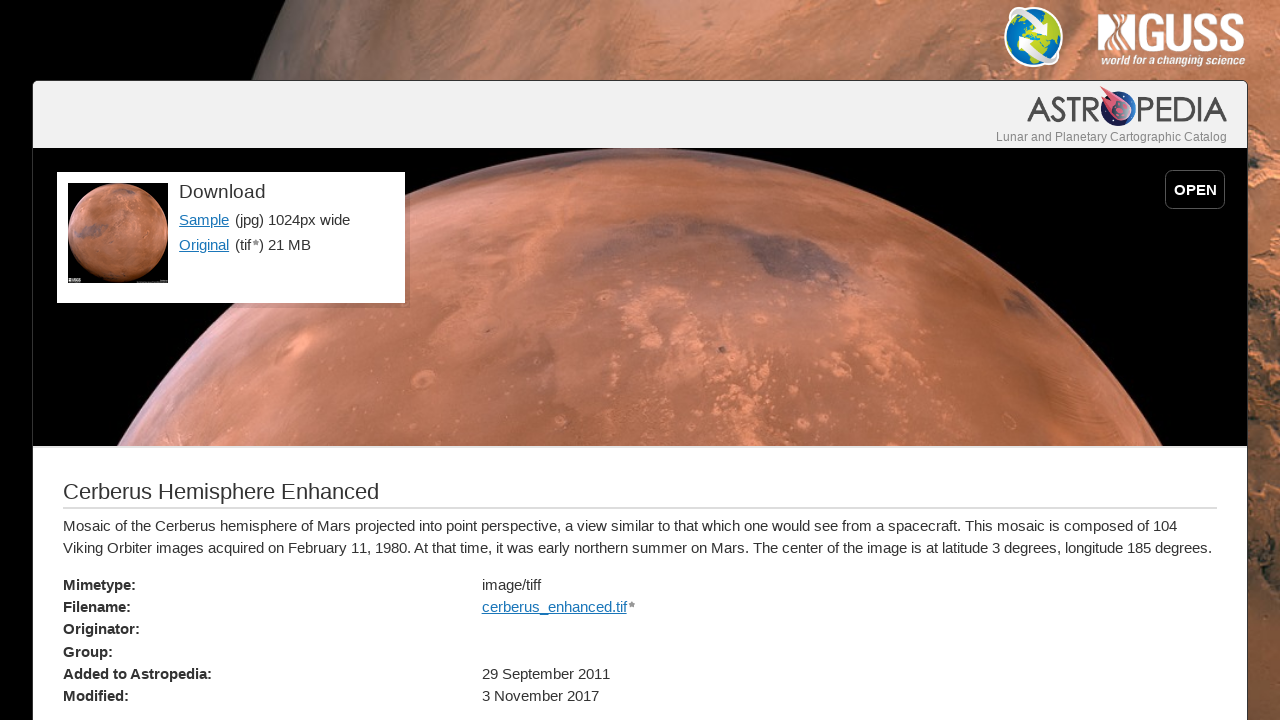

Detail page loaded for hemisphere 1, title visible
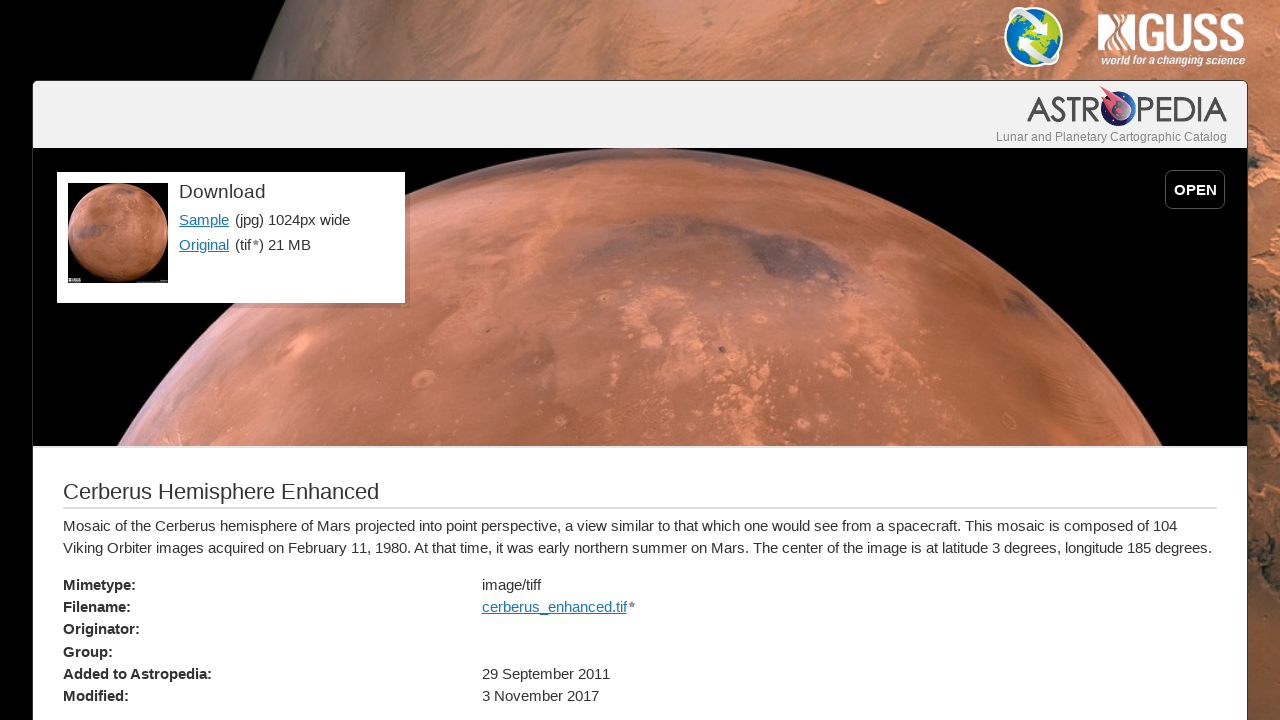

Sample link appeared on detail page for hemisphere 1
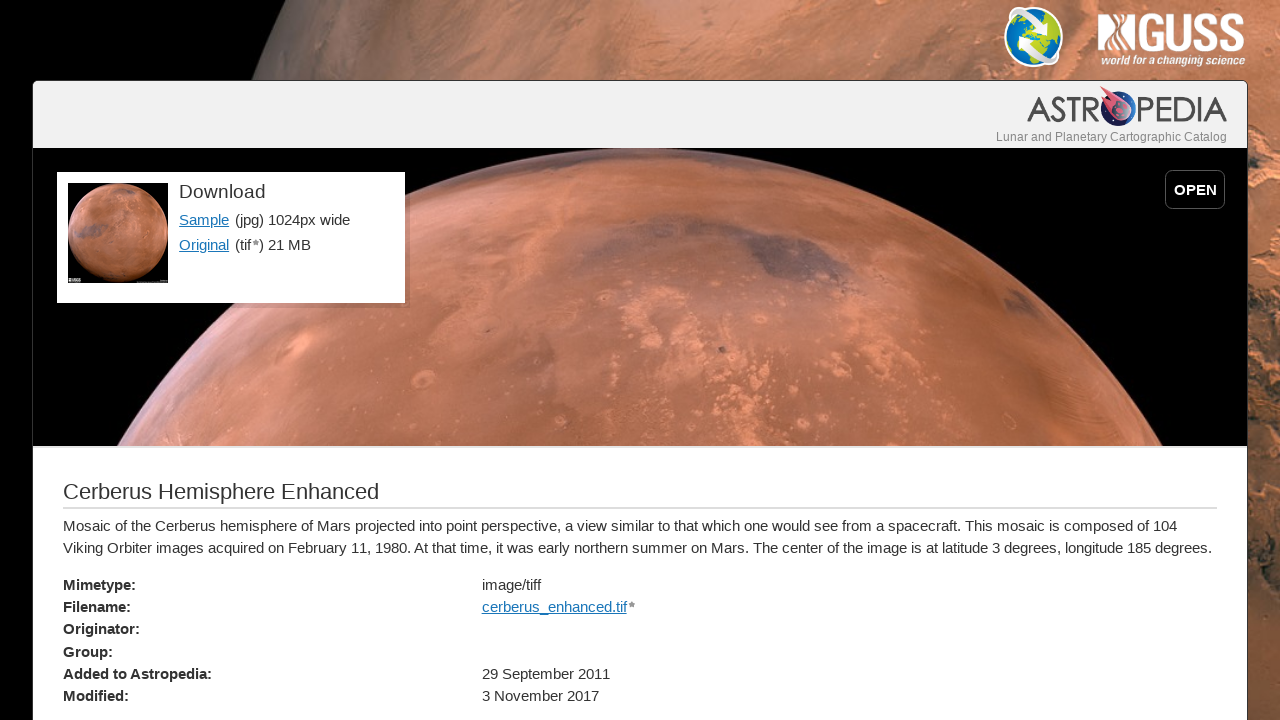

Navigated back to main gallery from hemisphere 1
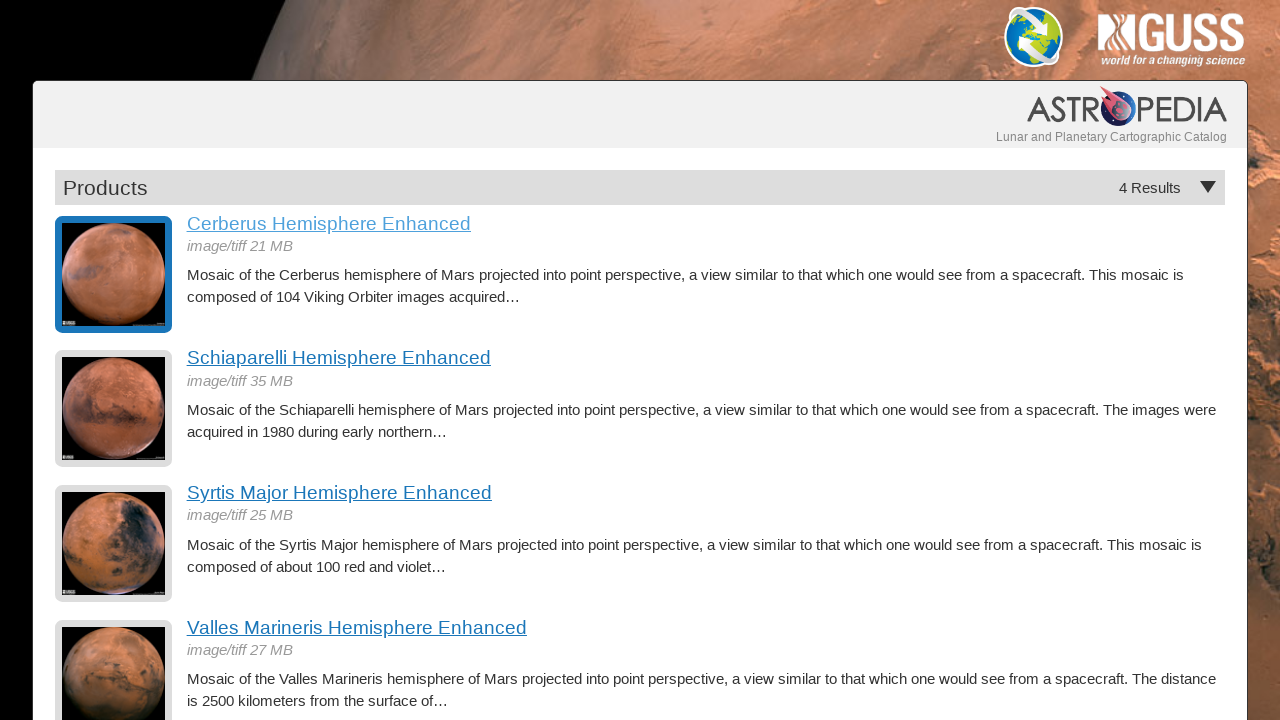

Gallery thumbnails reloaded, ready for next hemisphere
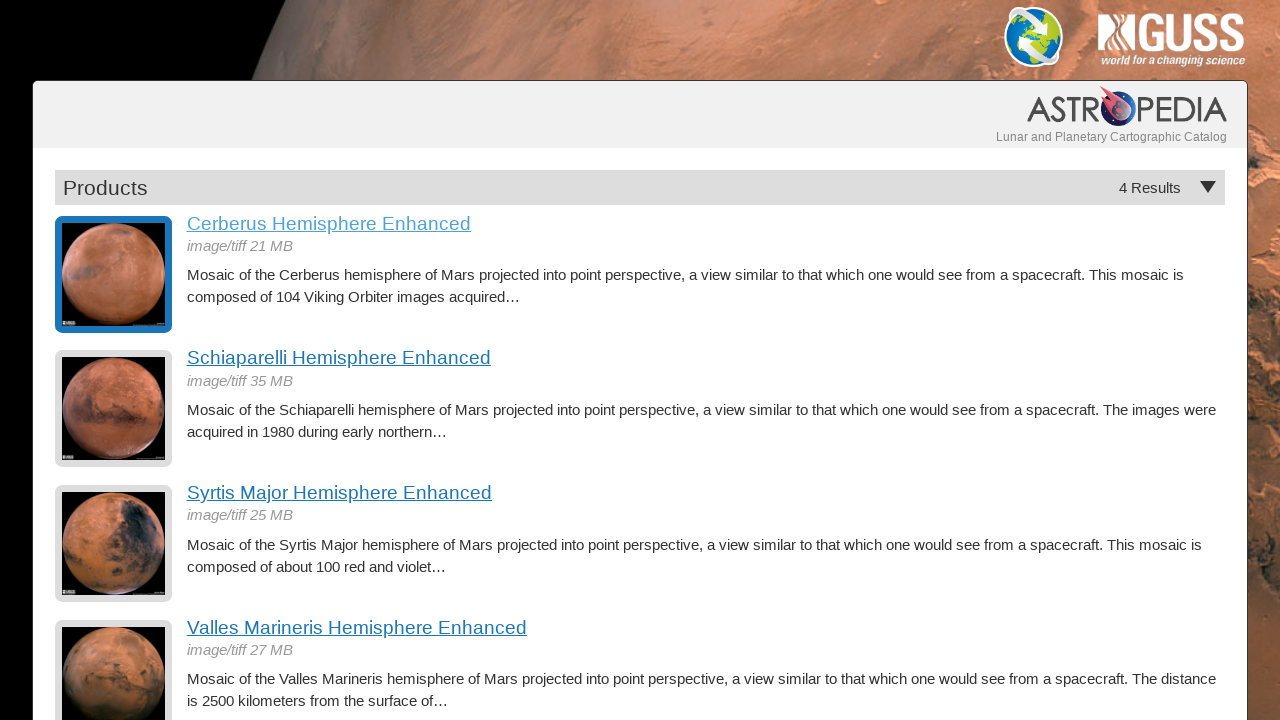

Clicked on hemisphere image 2 thumbnail at (114, 409) on a.product-item img >> nth=1
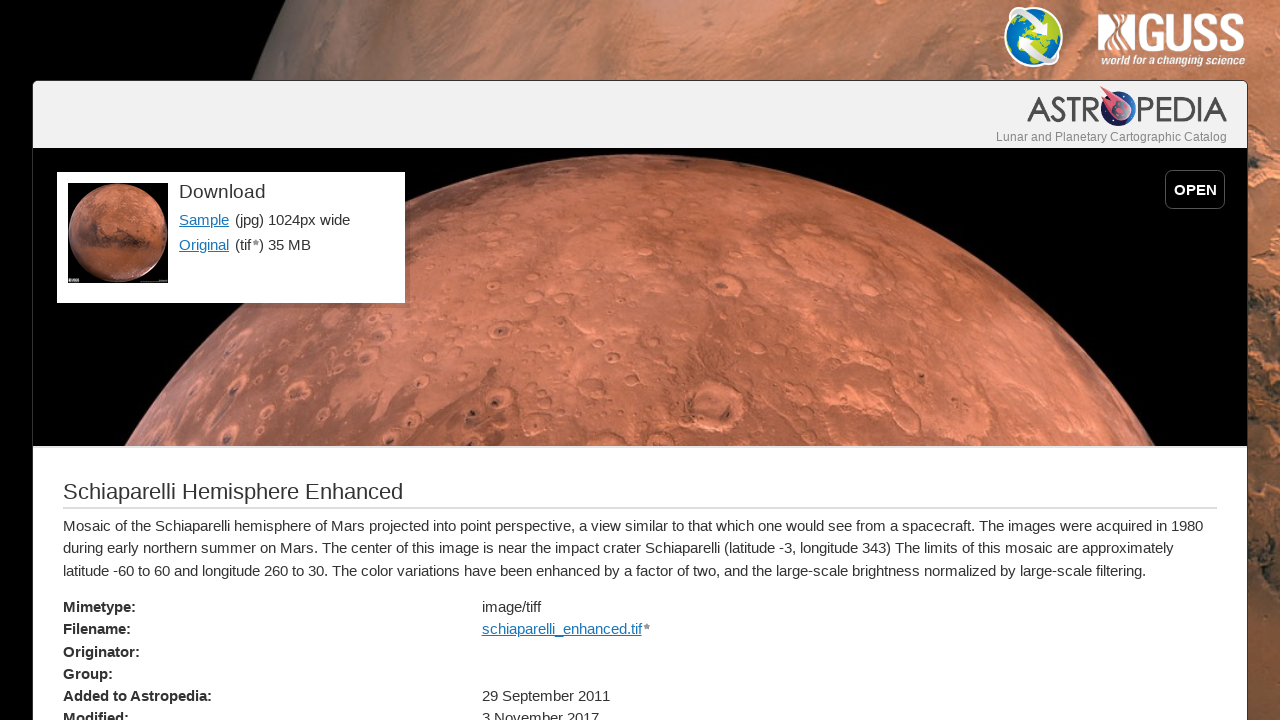

Detail page loaded for hemisphere 2, title visible
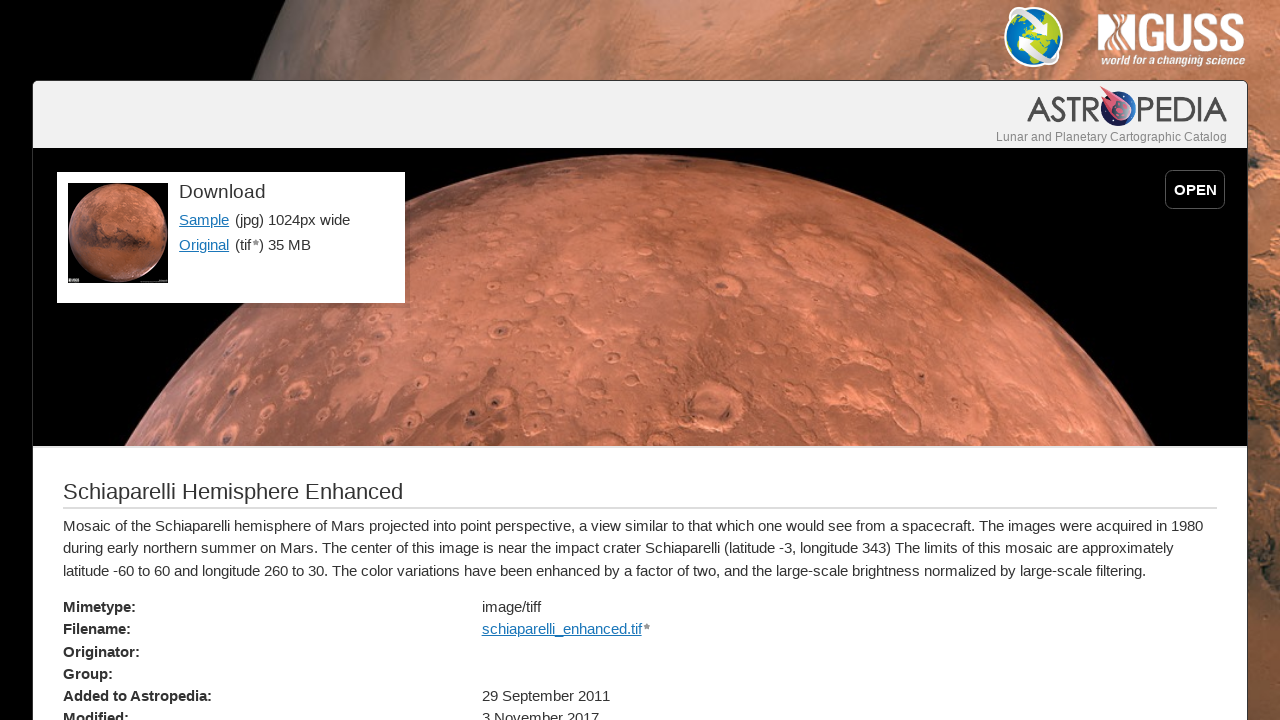

Sample link appeared on detail page for hemisphere 2
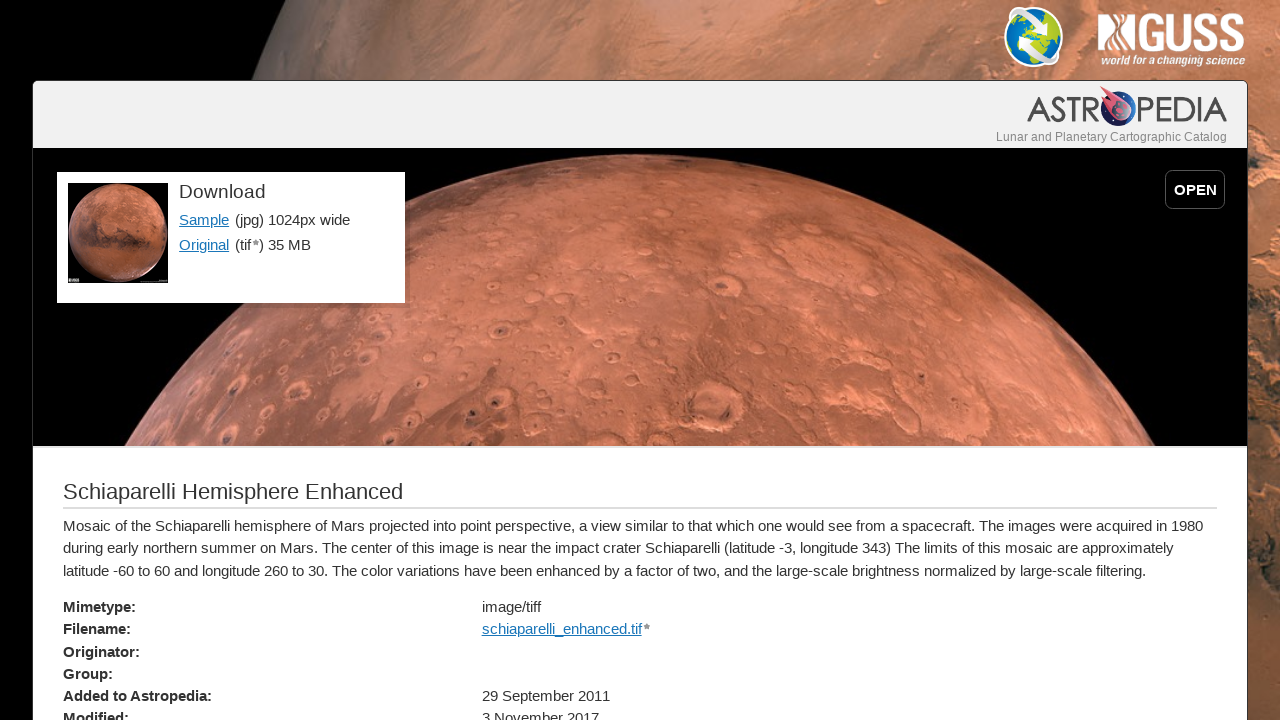

Navigated back to main gallery from hemisphere 2
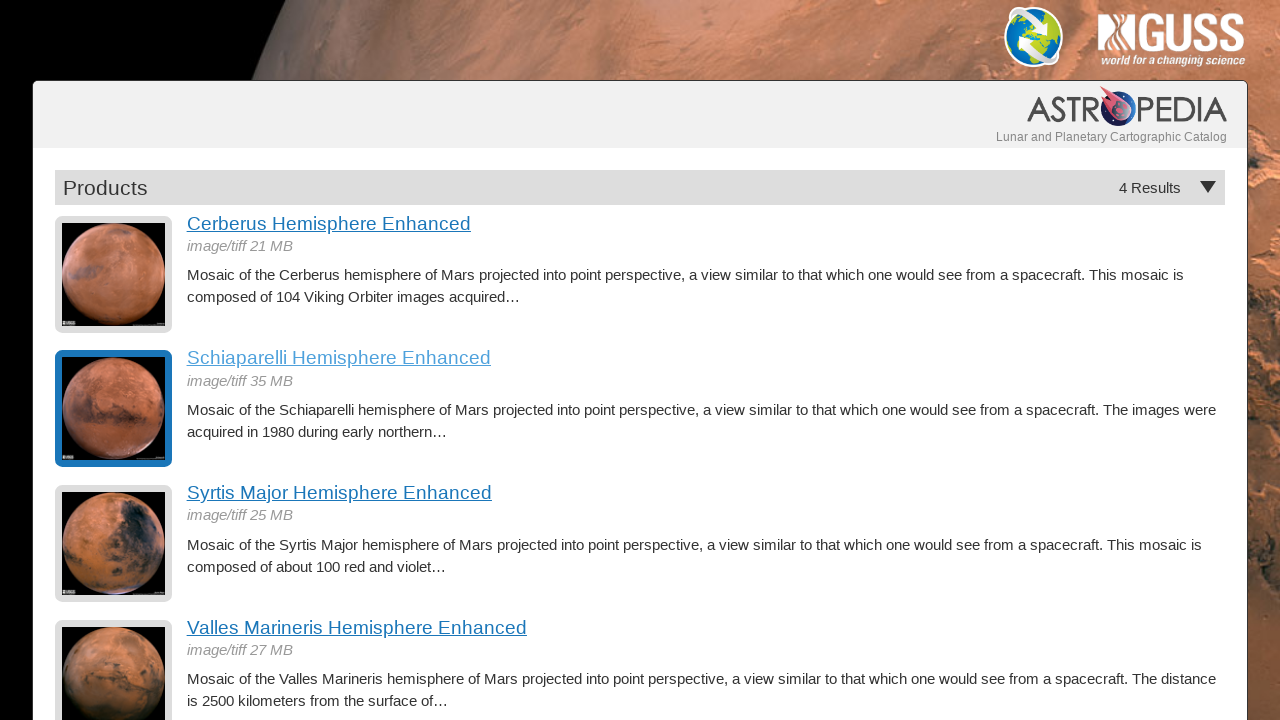

Gallery thumbnails reloaded, ready for next hemisphere
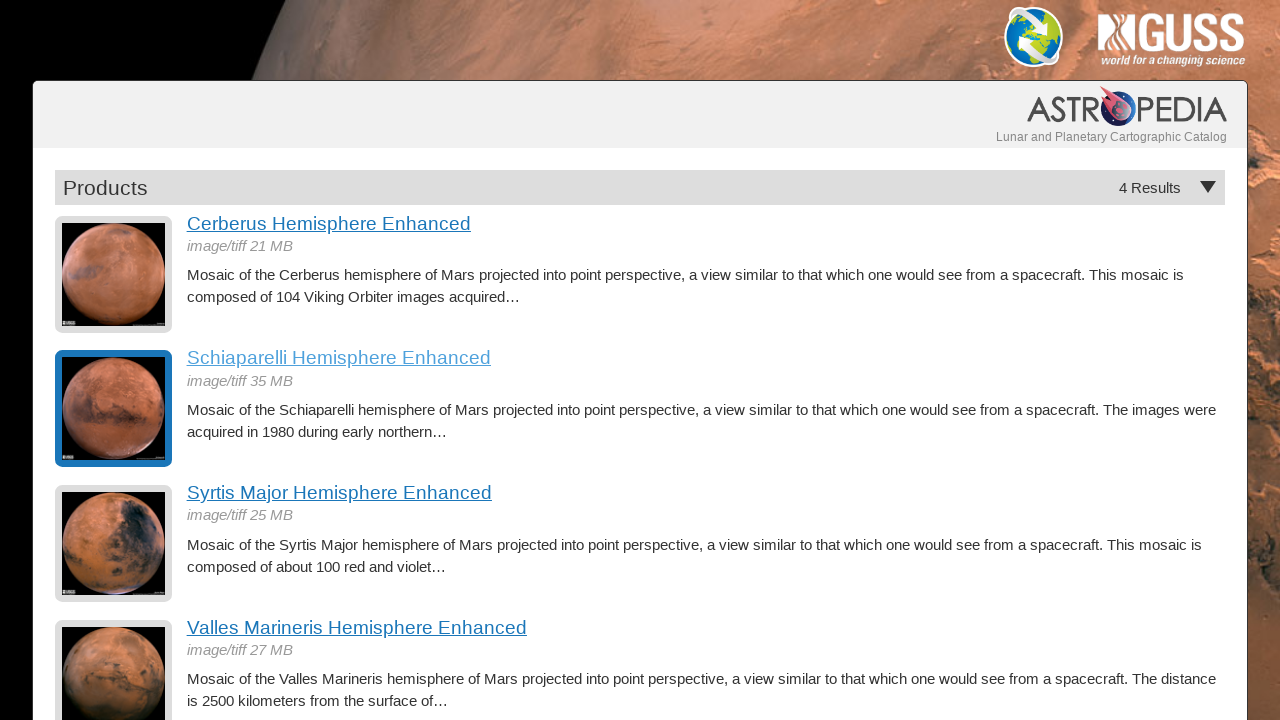

Clicked on hemisphere image 3 thumbnail at (114, 544) on a.product-item img >> nth=2
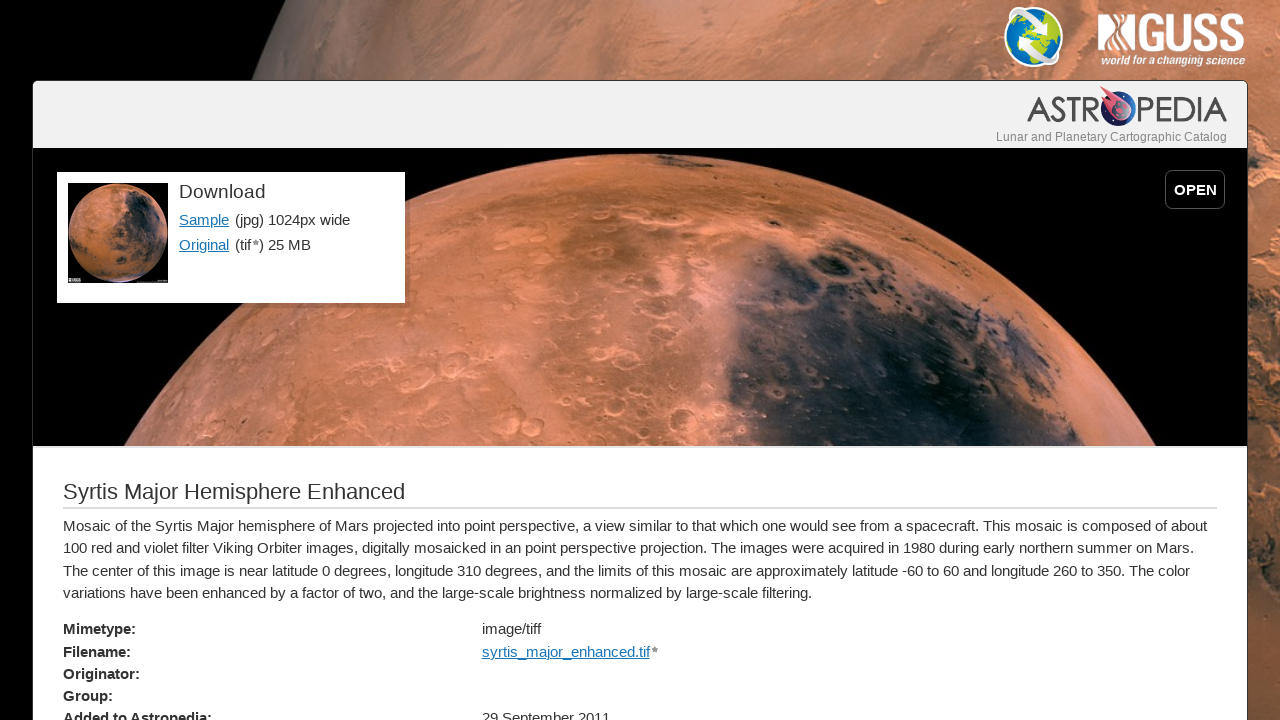

Detail page loaded for hemisphere 3, title visible
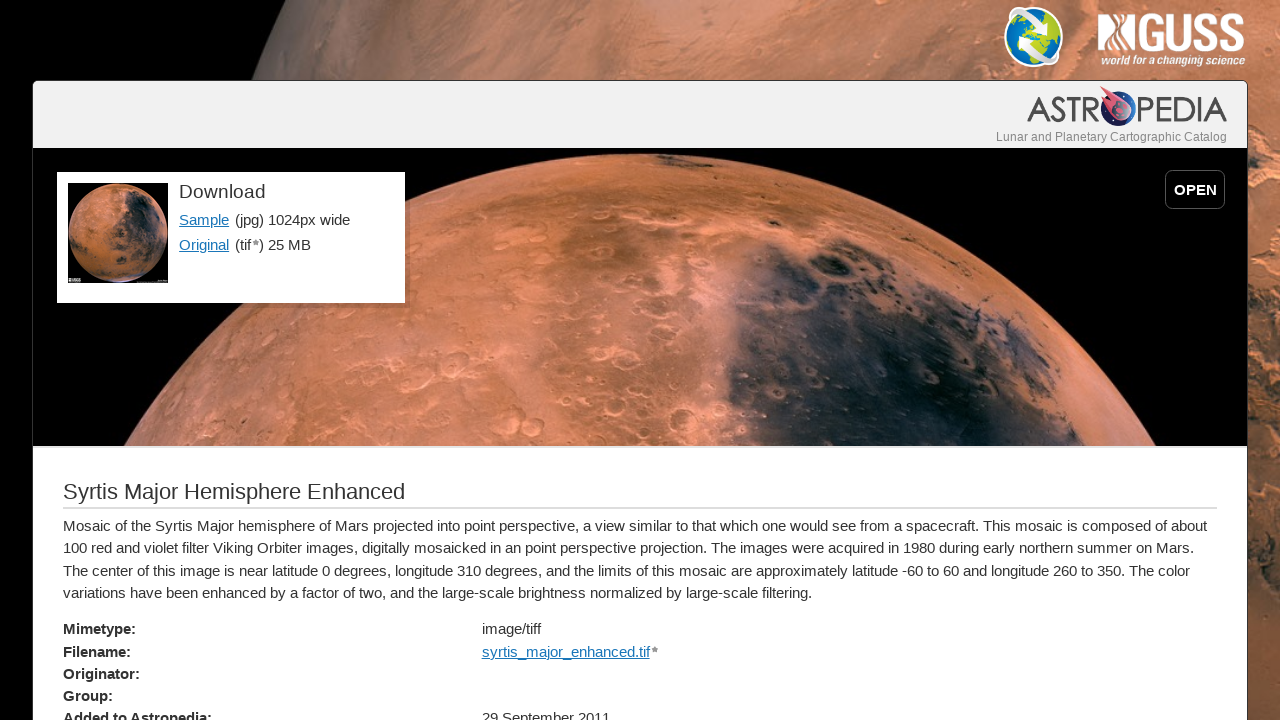

Sample link appeared on detail page for hemisphere 3
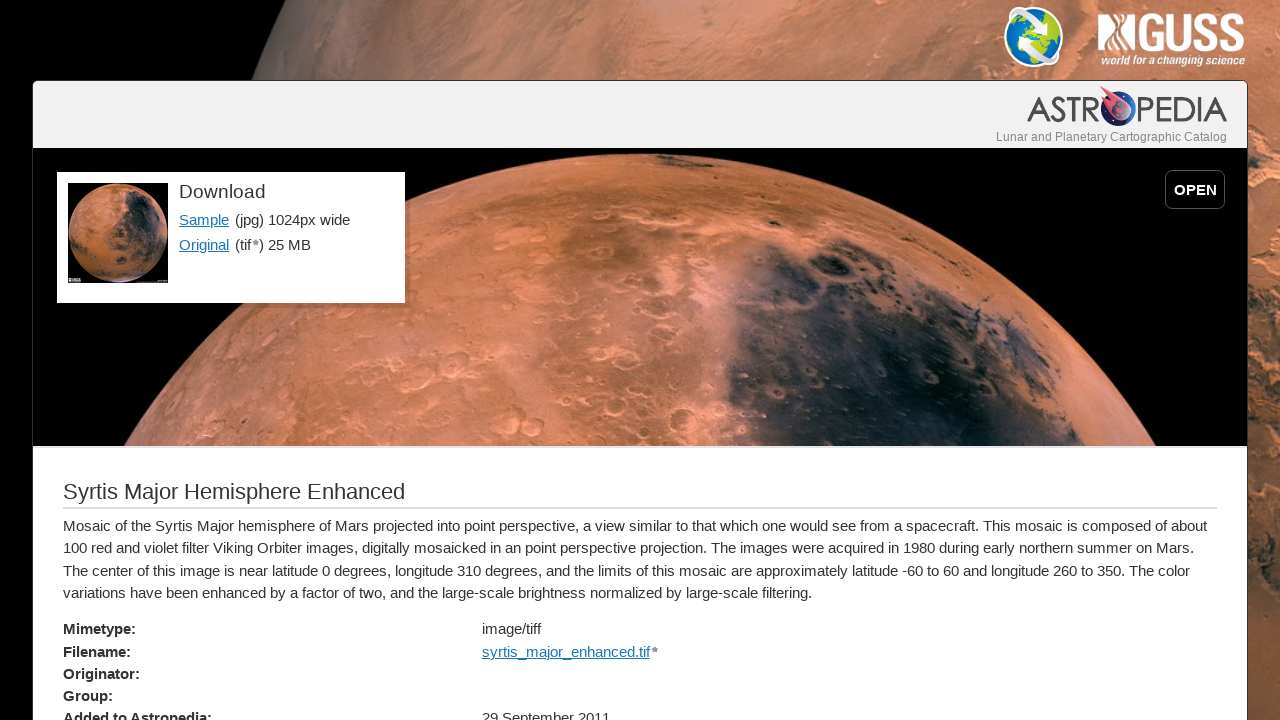

Navigated back to main gallery from hemisphere 3
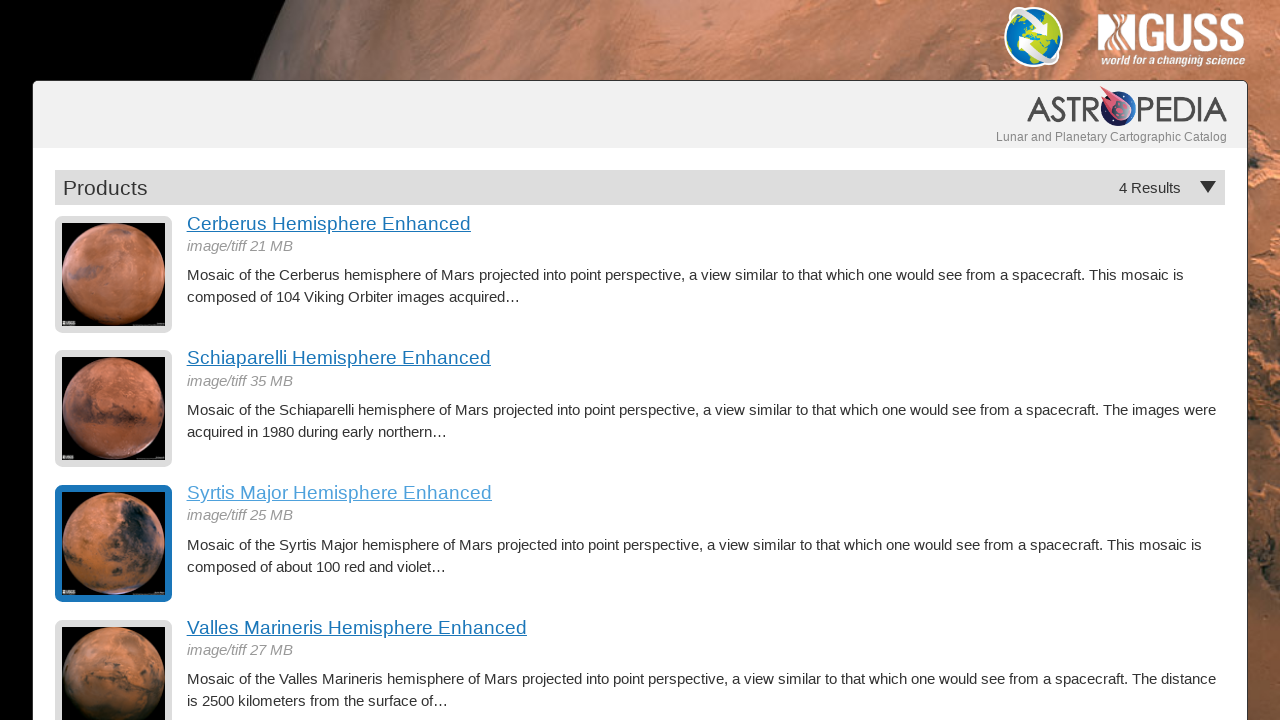

Gallery thumbnails reloaded, ready for next hemisphere
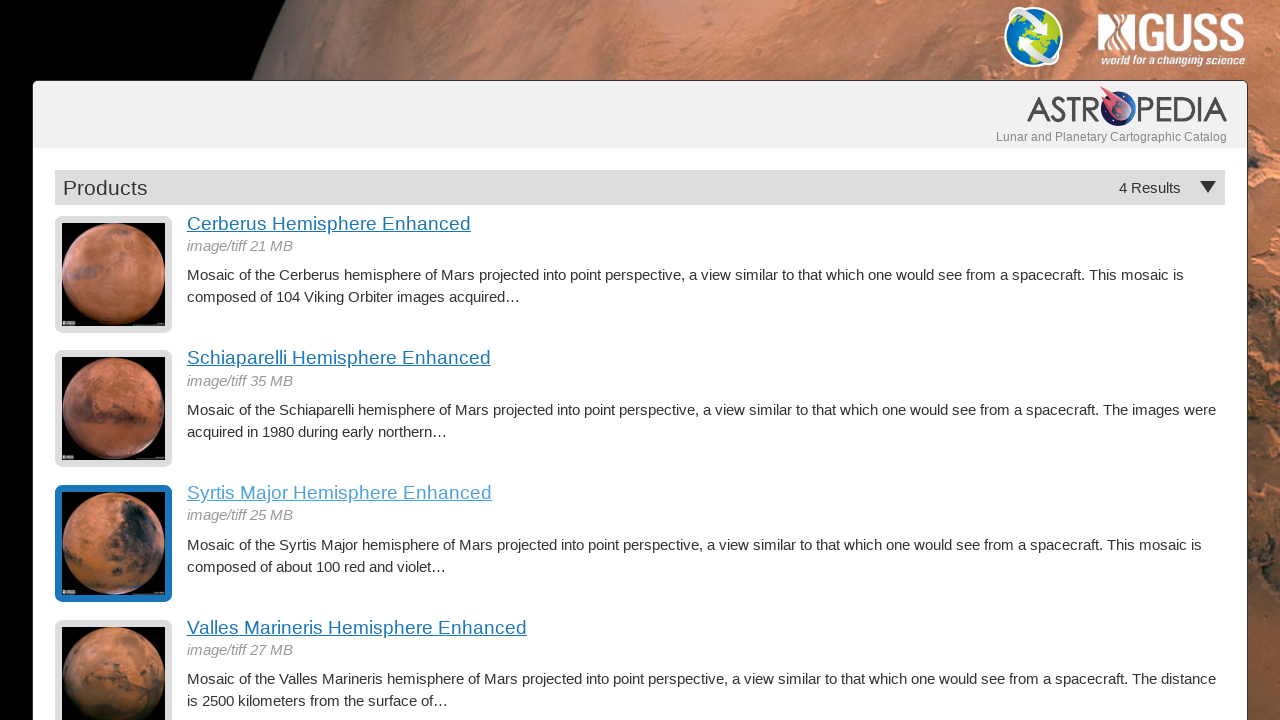

Clicked on hemisphere image 4 thumbnail at (114, 662) on a.product-item img >> nth=3
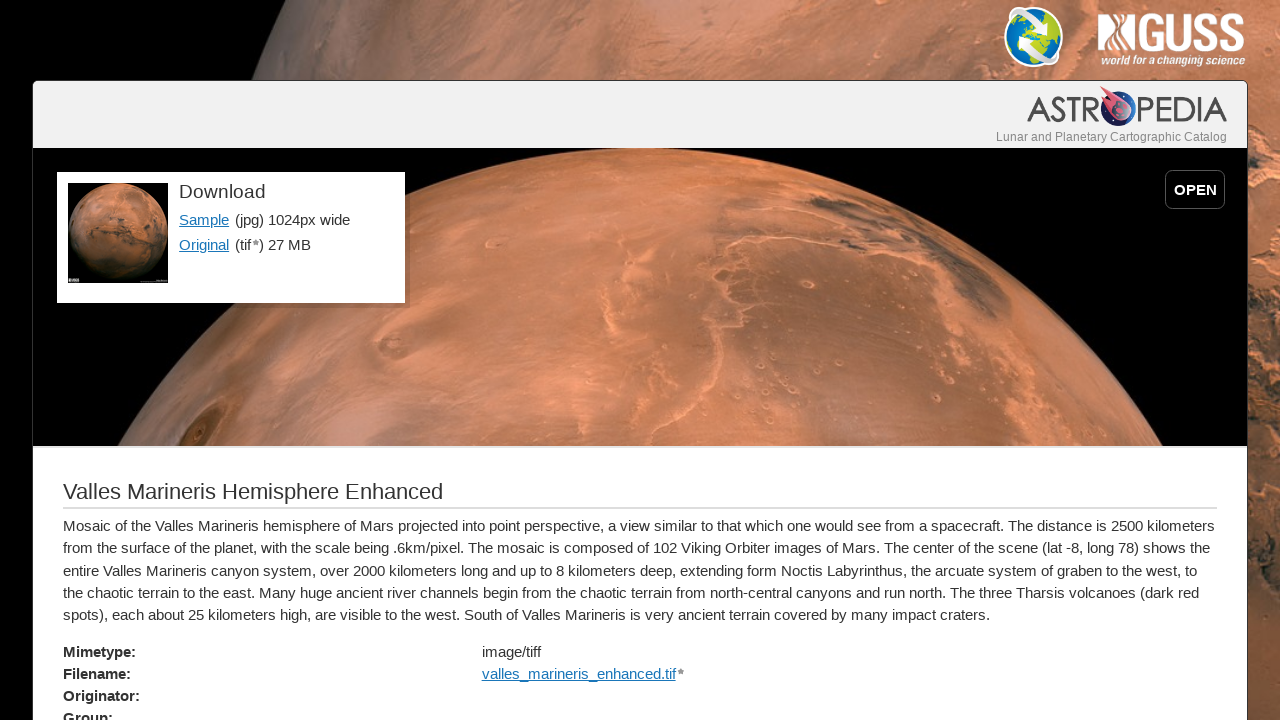

Detail page loaded for hemisphere 4, title visible
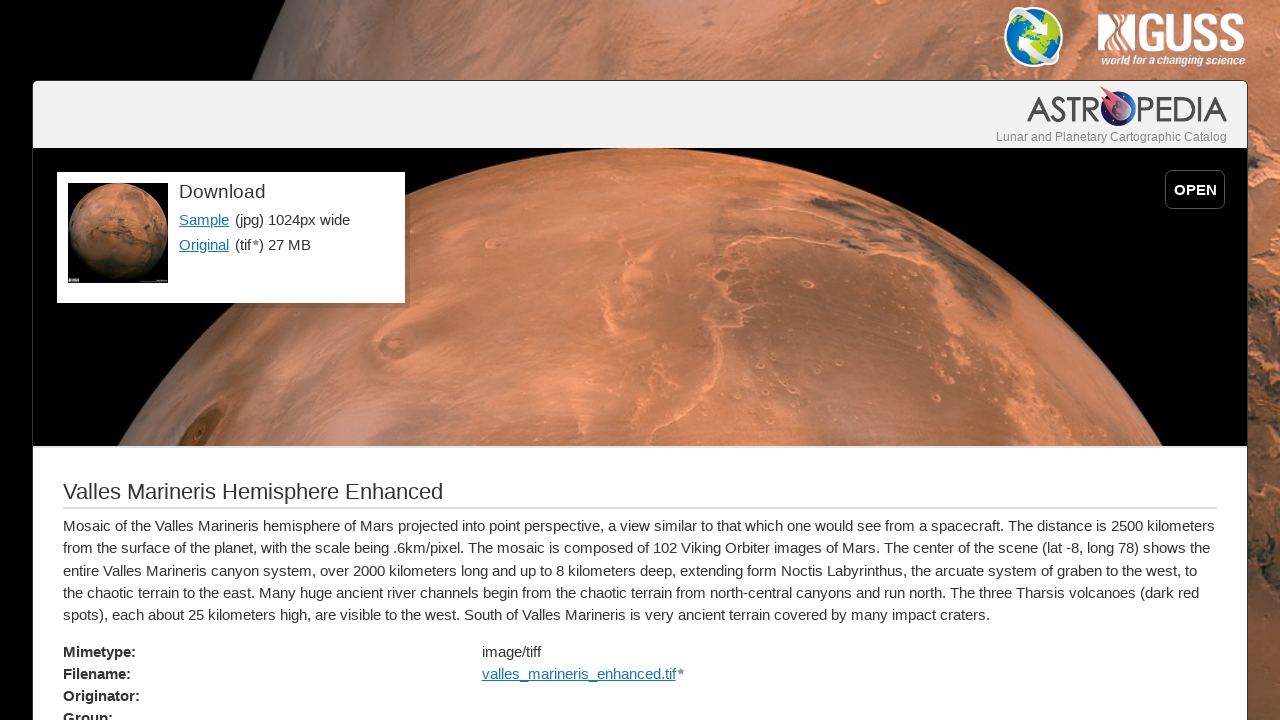

Sample link appeared on detail page for hemisphere 4
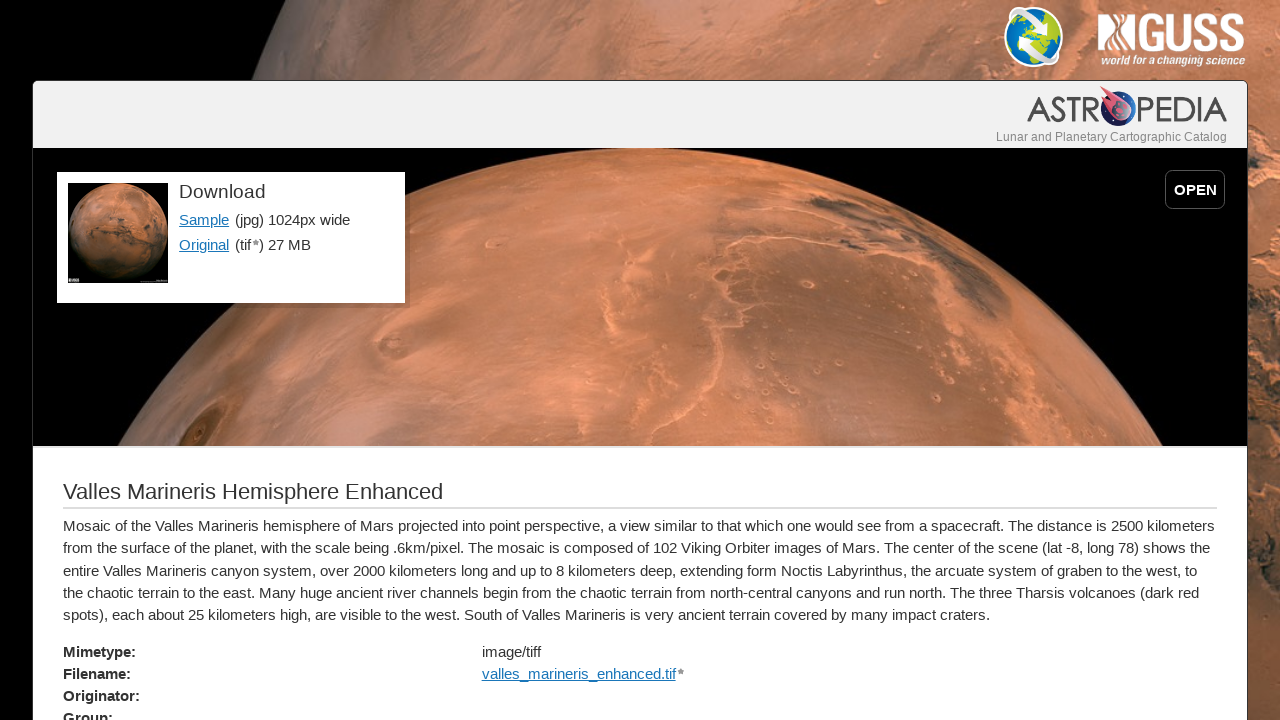

Navigated back to main gallery from hemisphere 4
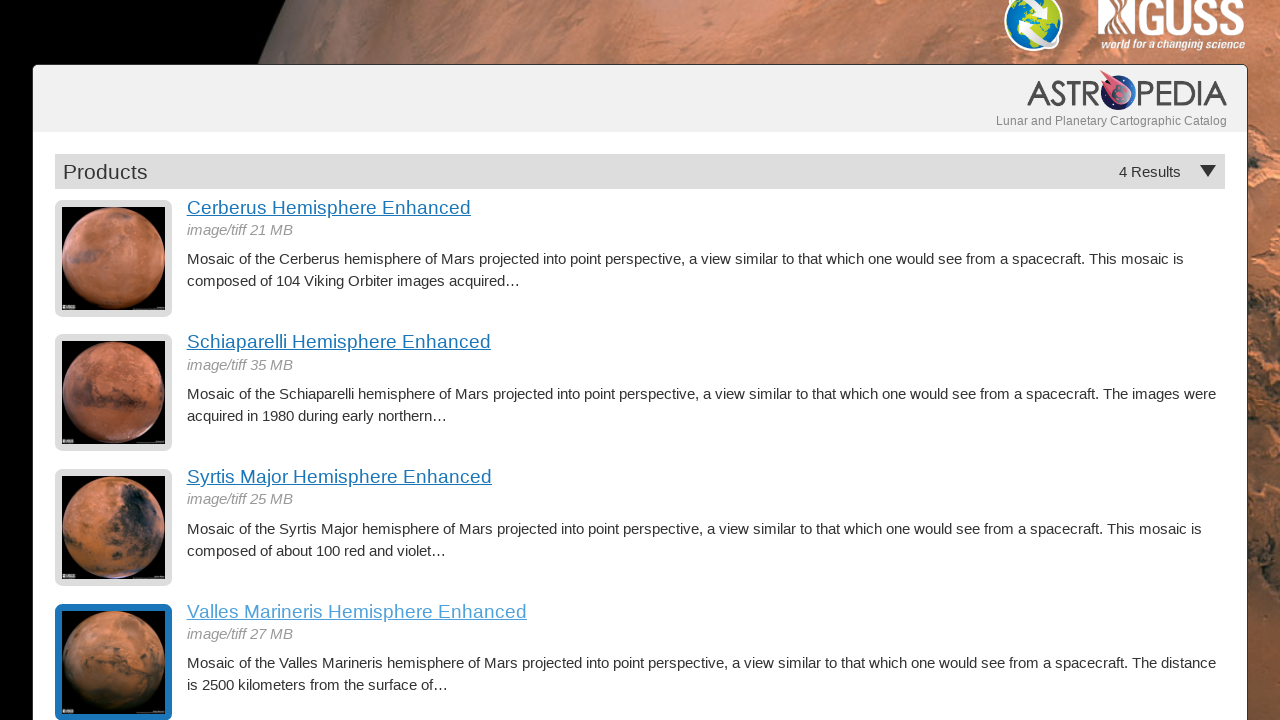

Gallery thumbnails reloaded, ready for next hemisphere
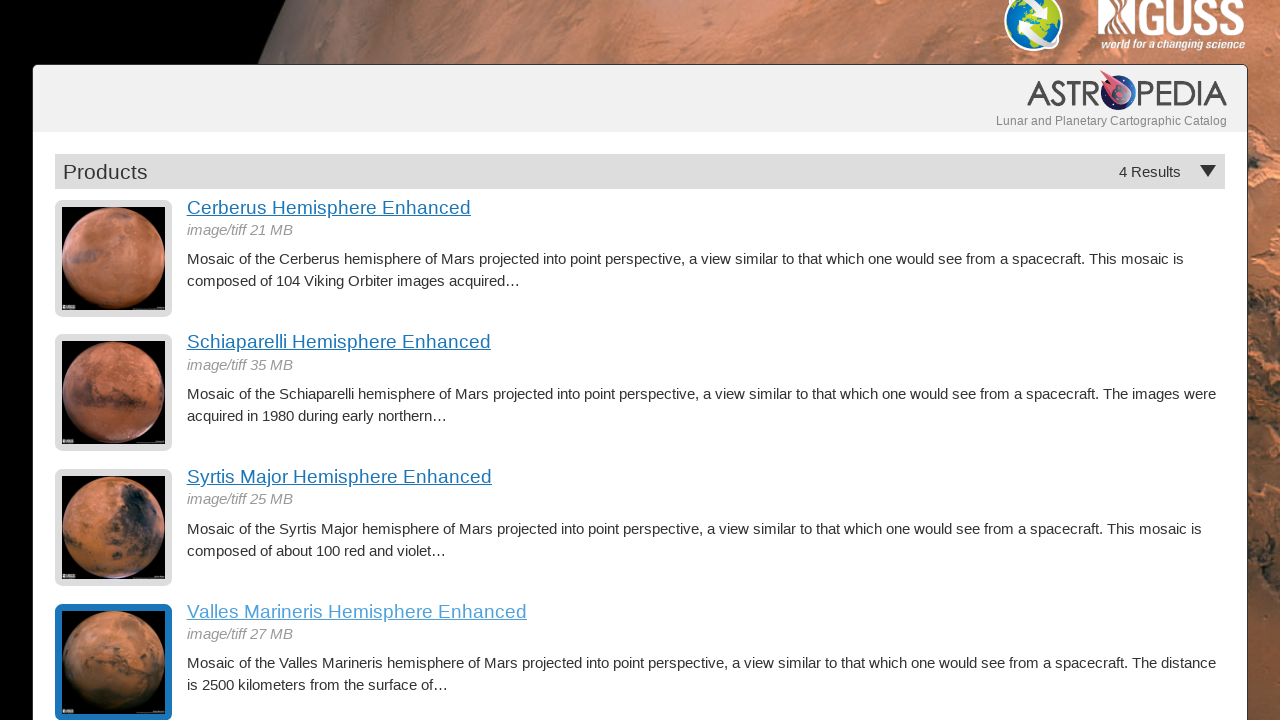

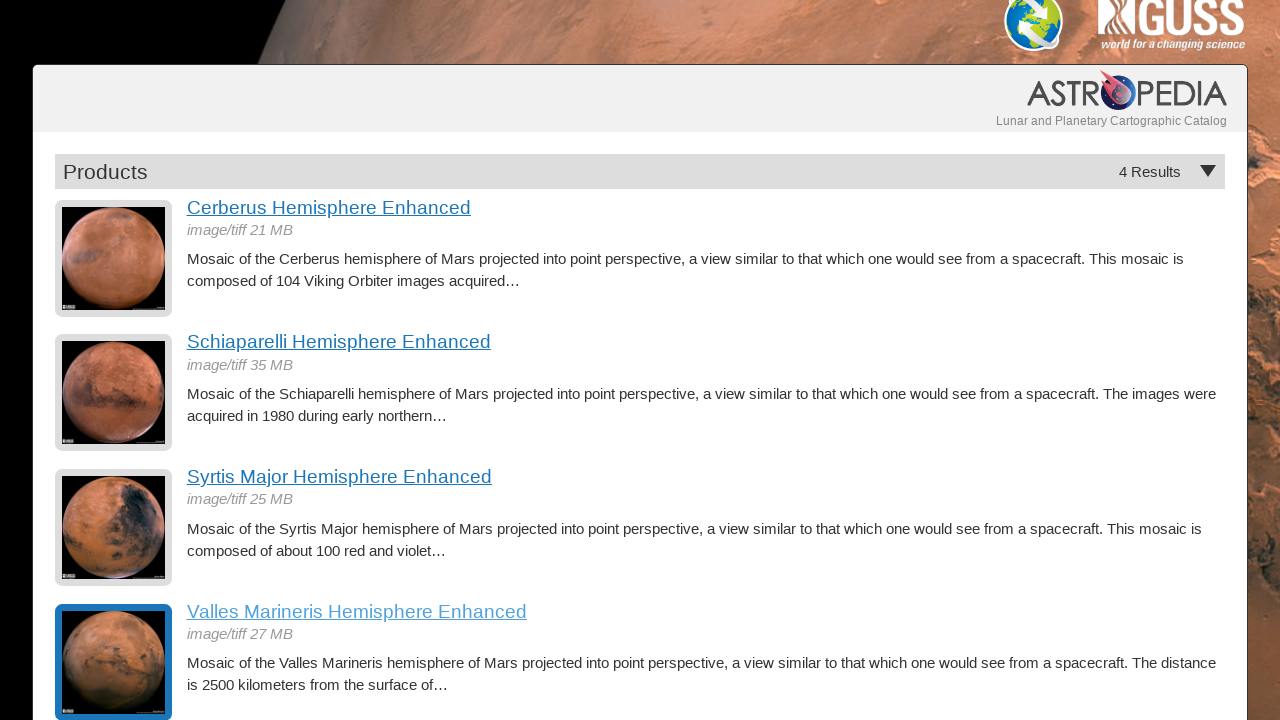